Tests JavaScript alert dialog handling by navigating to a CodePen page that triggers an alert, then accepting the alert and verifying its text content.

Starting URL: https://codepen.io/yairzaff/full/YzPLQrv?text=hello

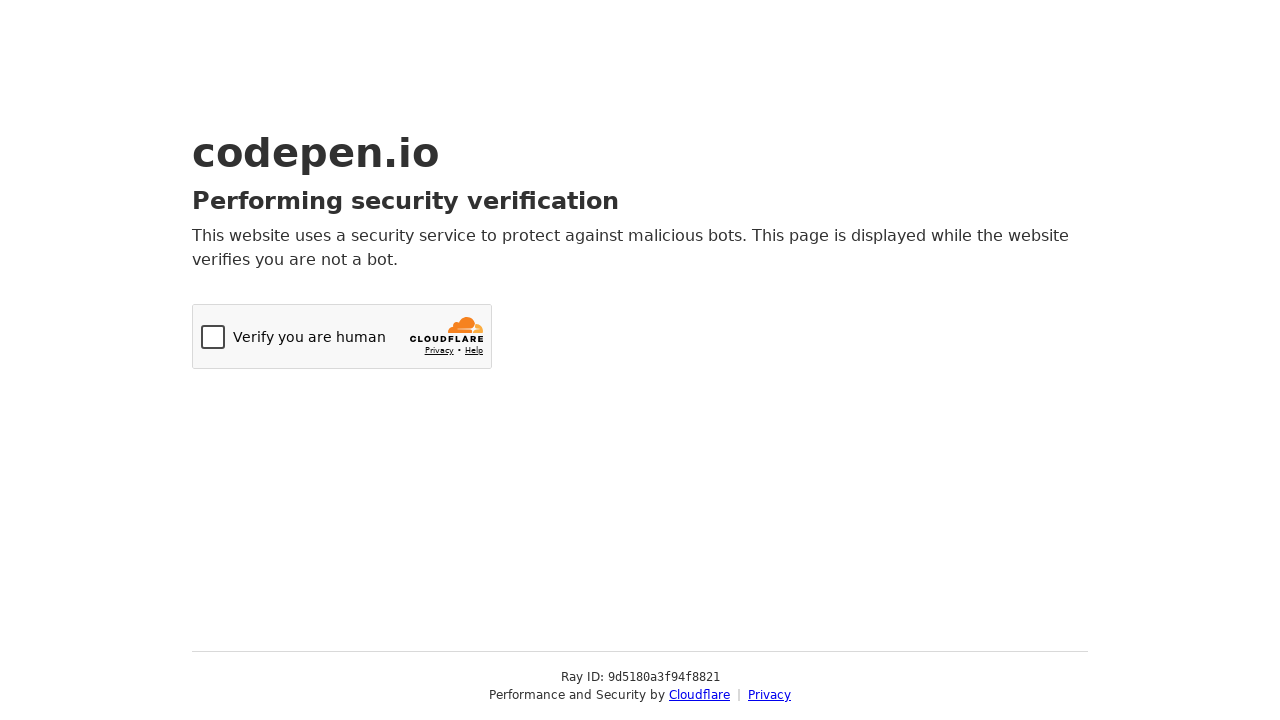

Set up dialog handler to accept alerts
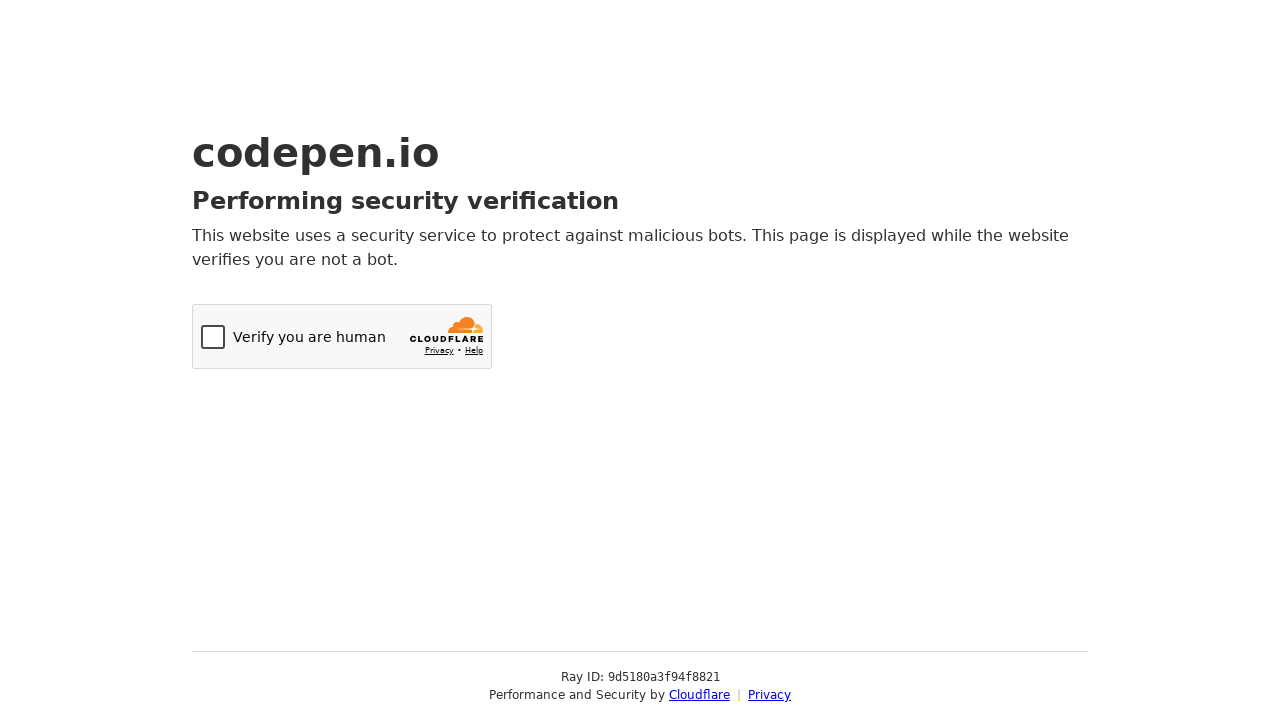

Waited 3 seconds for page to load and alert to trigger
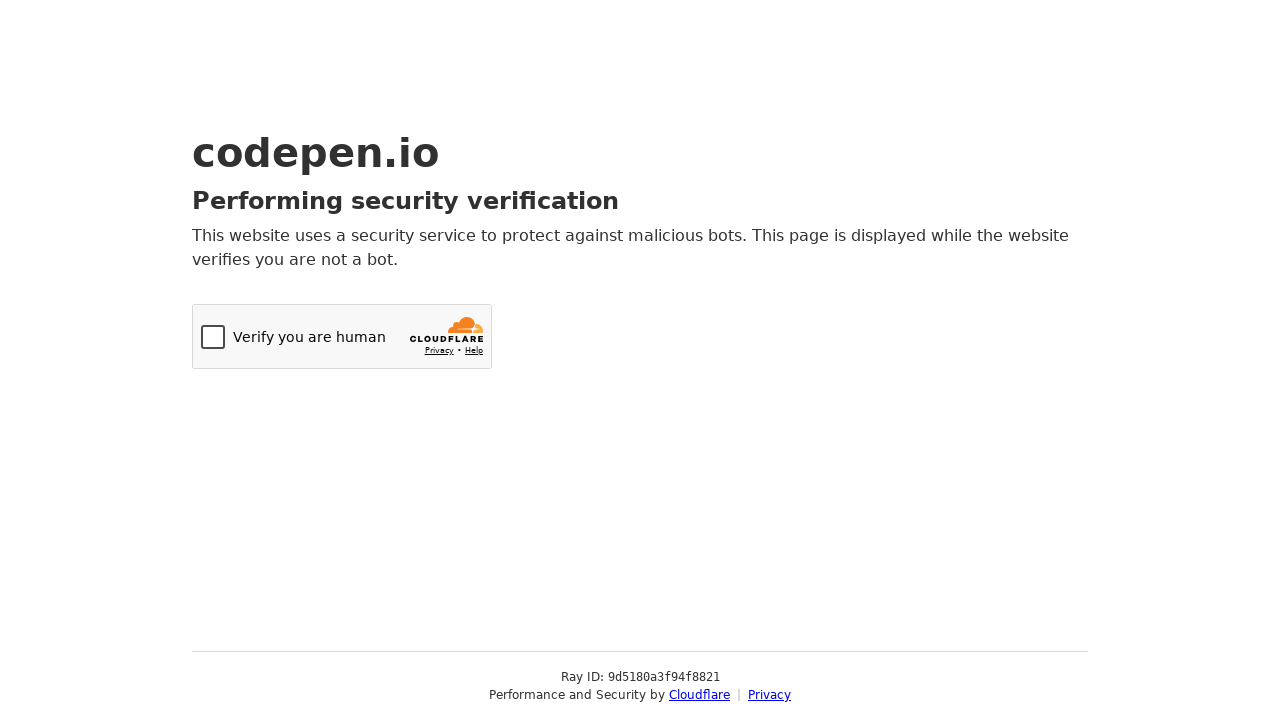

Navigated to CodePen with Hebrew text parameter
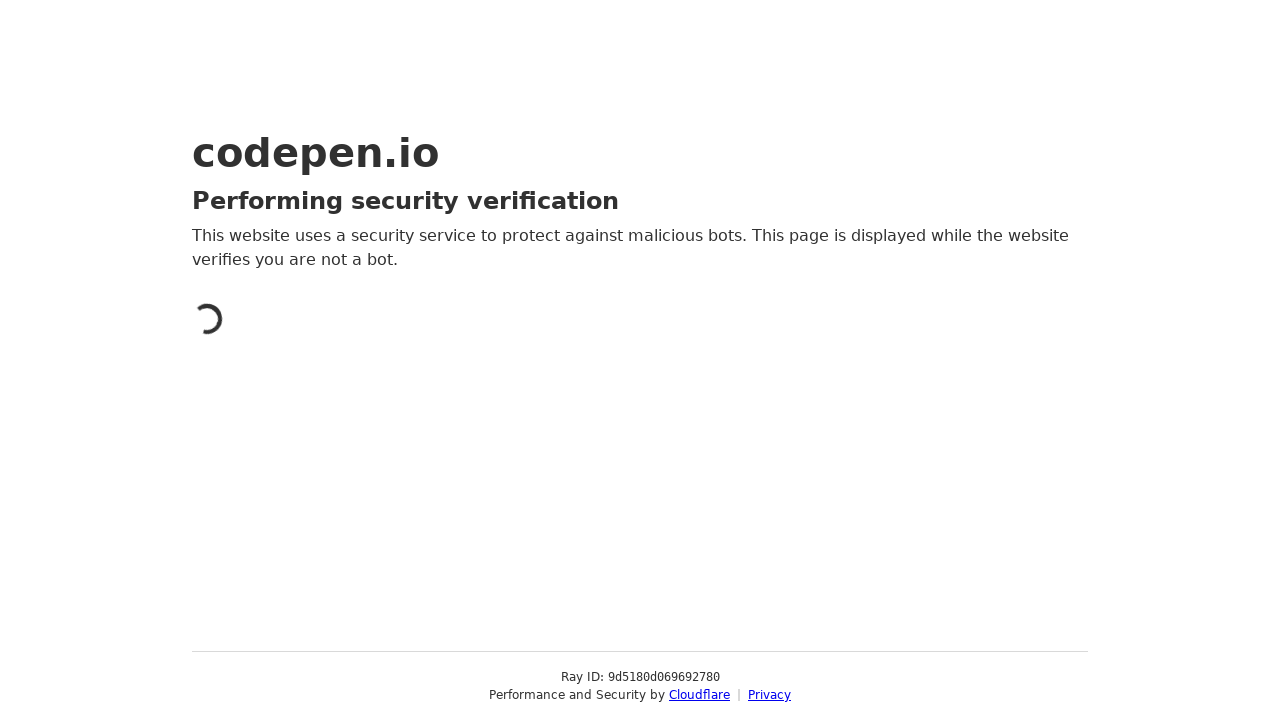

Waited 3 seconds for page to load with Hebrew text alert
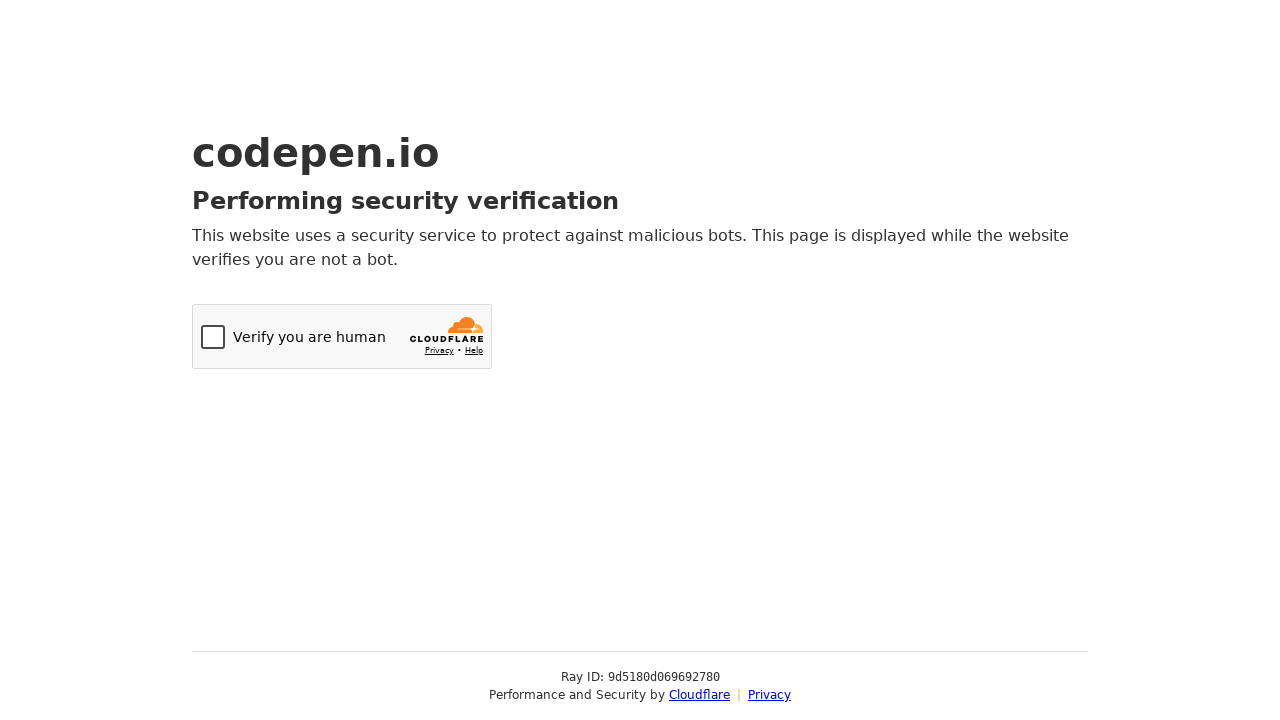

Navigated to CodePen with numeric text parameter
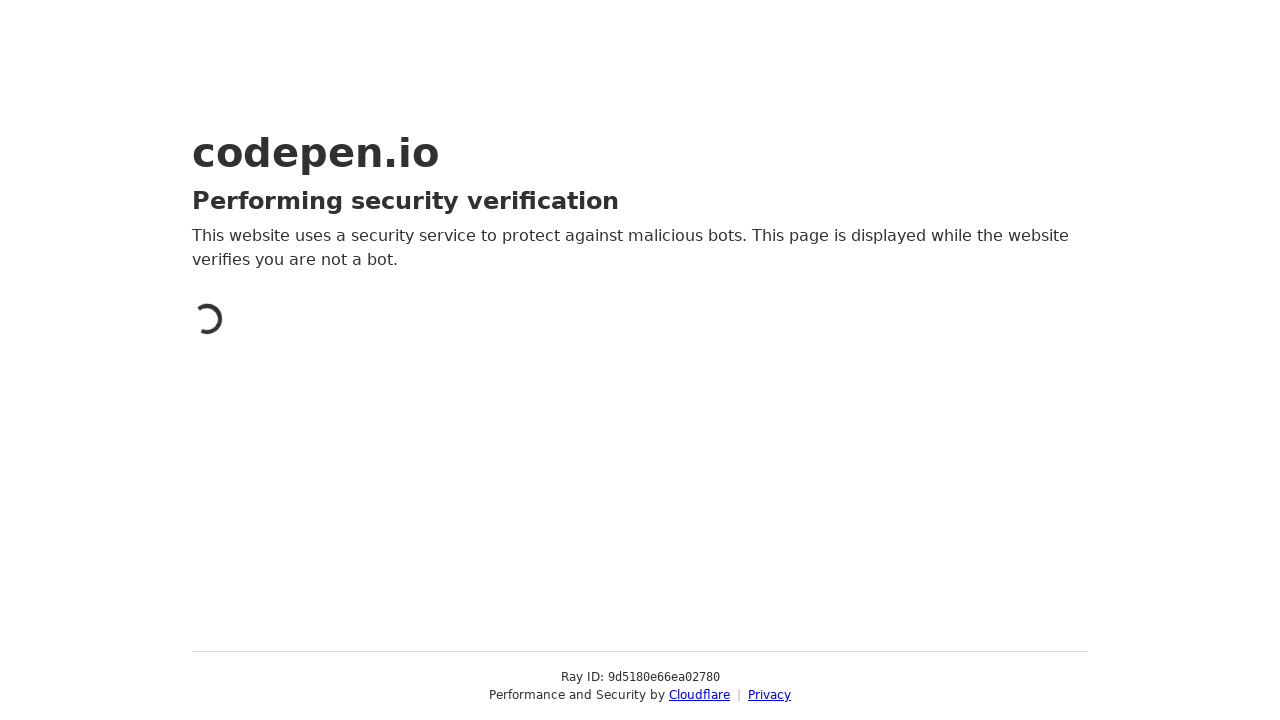

Waited 3 seconds for page to load with numeric alert
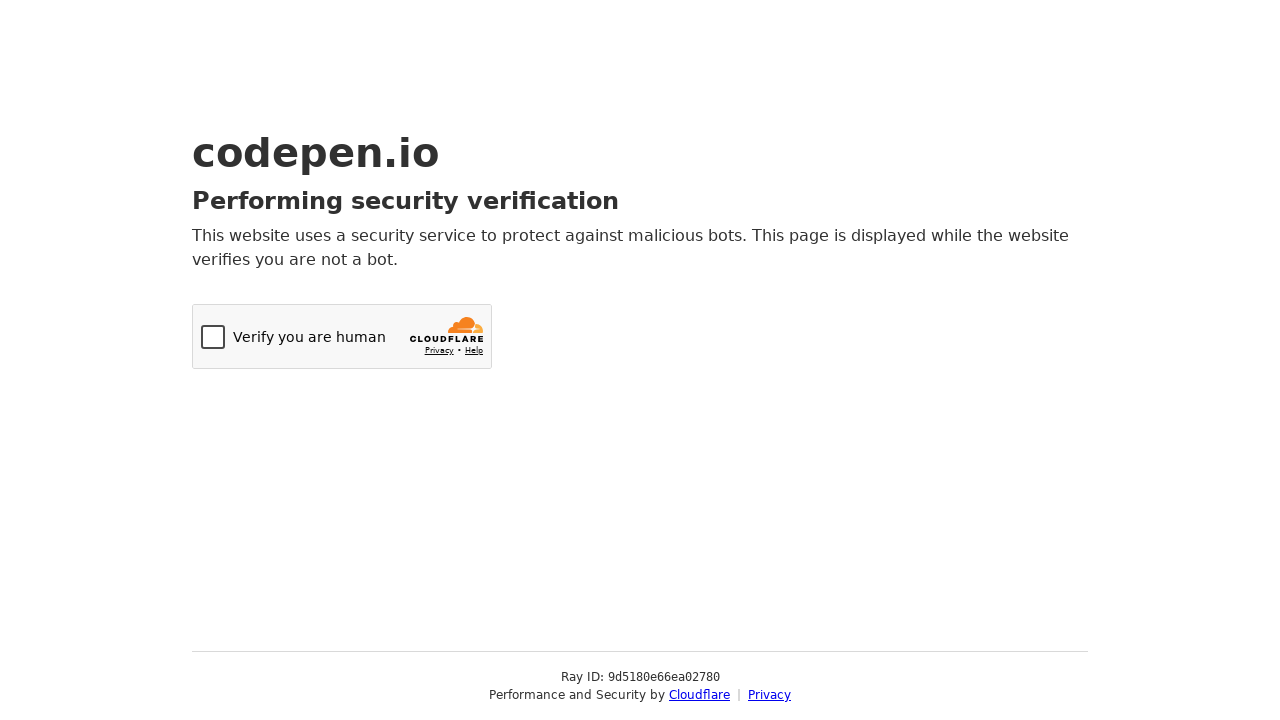

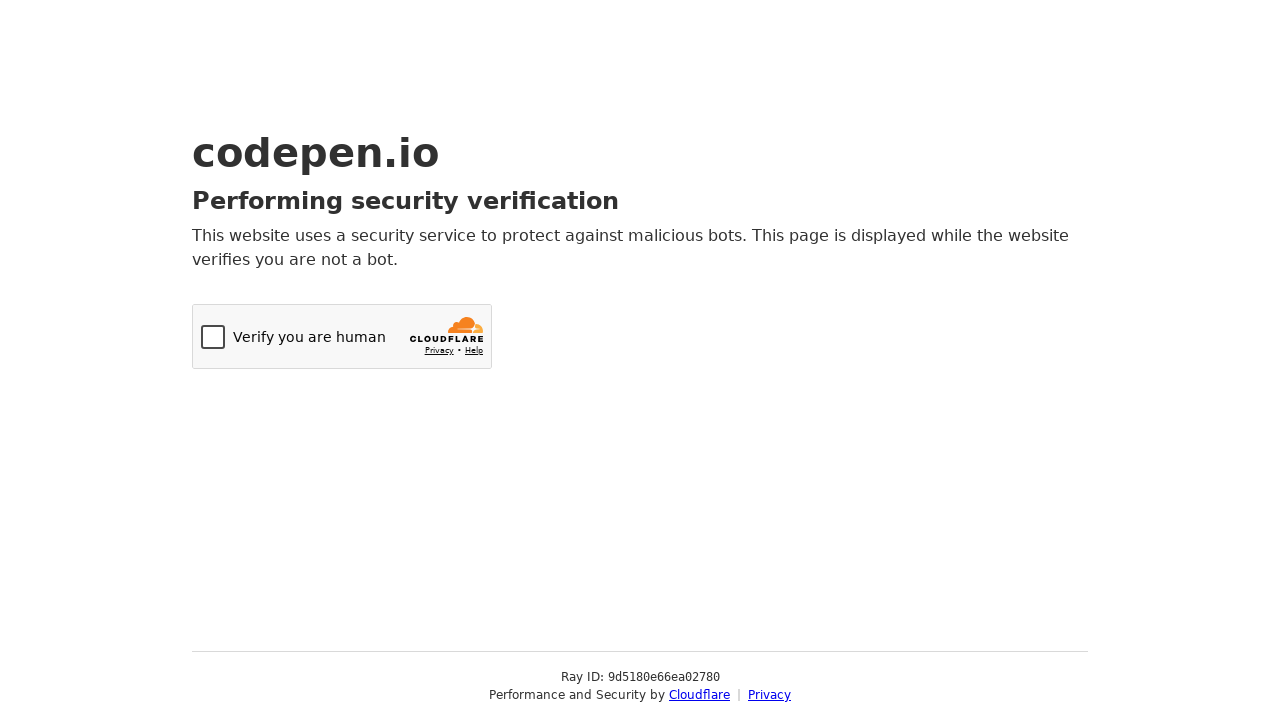